Tests the draggable functionality on jQuery UI by navigating to the Draggable demo and dragging an element by an offset

Starting URL: https://jqueryui.com/

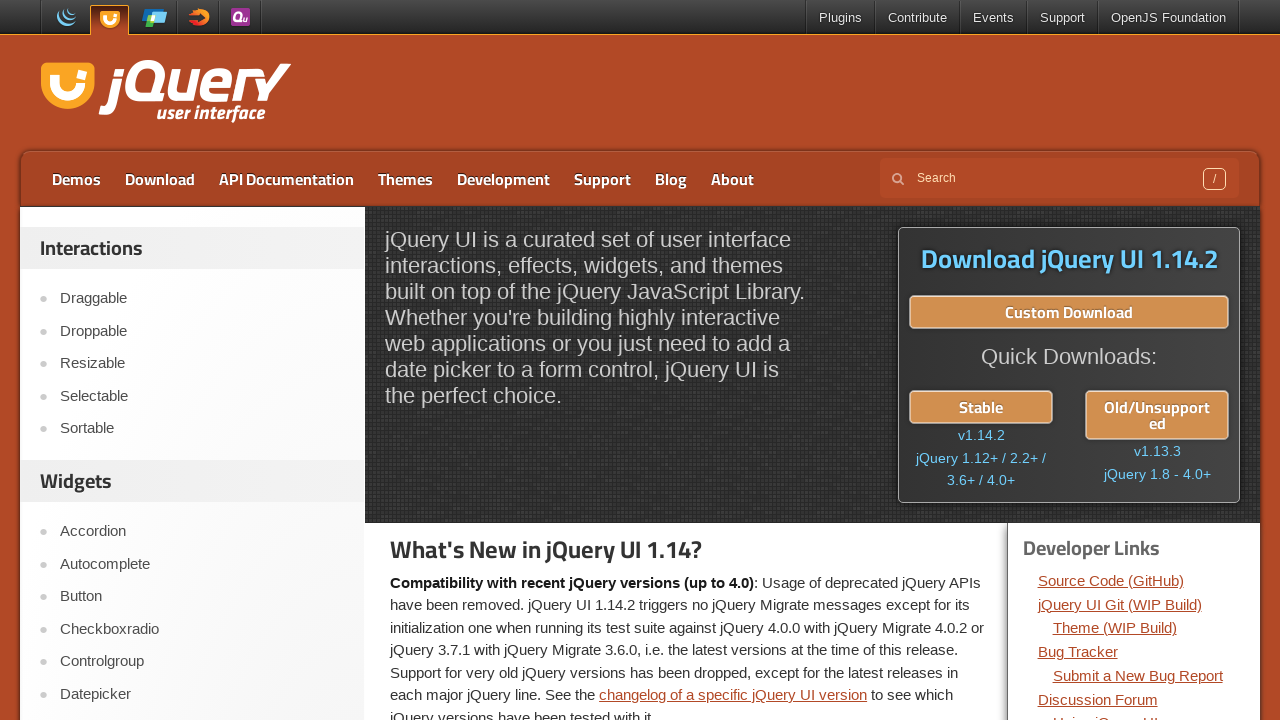

Navigated to jQuery UI homepage
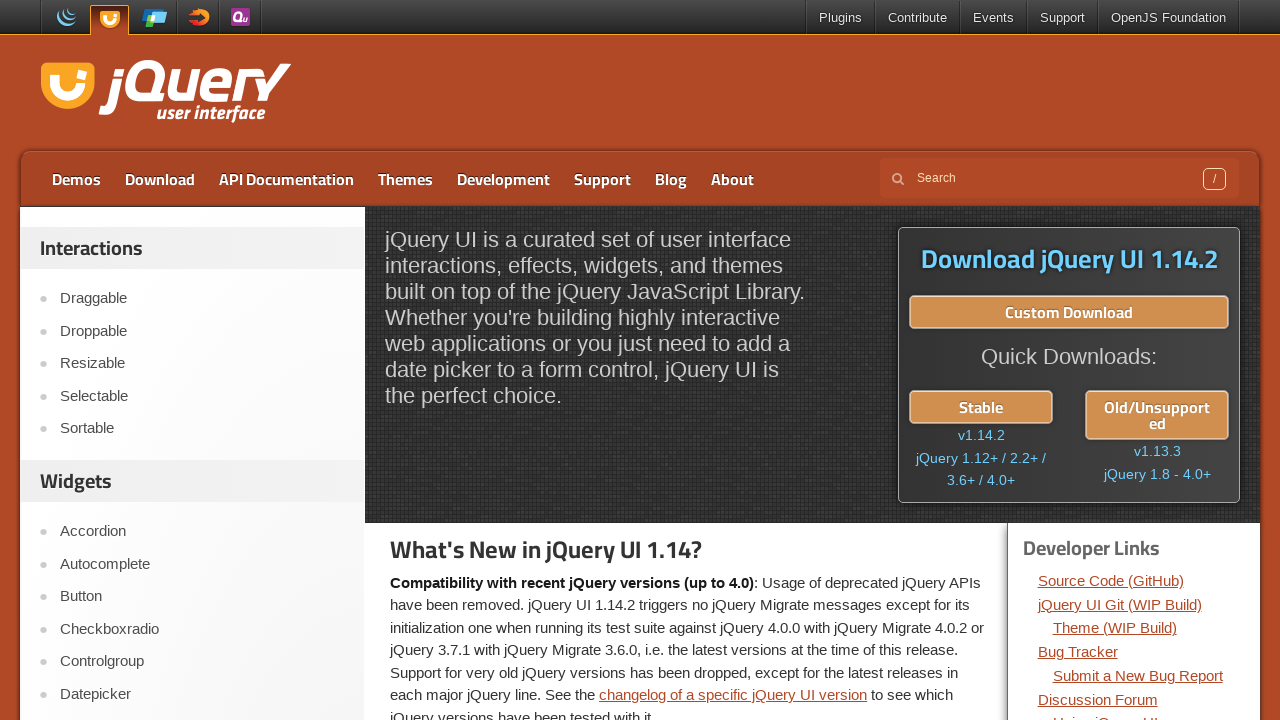

Clicked on Draggable link at (202, 299) on text=Draggable
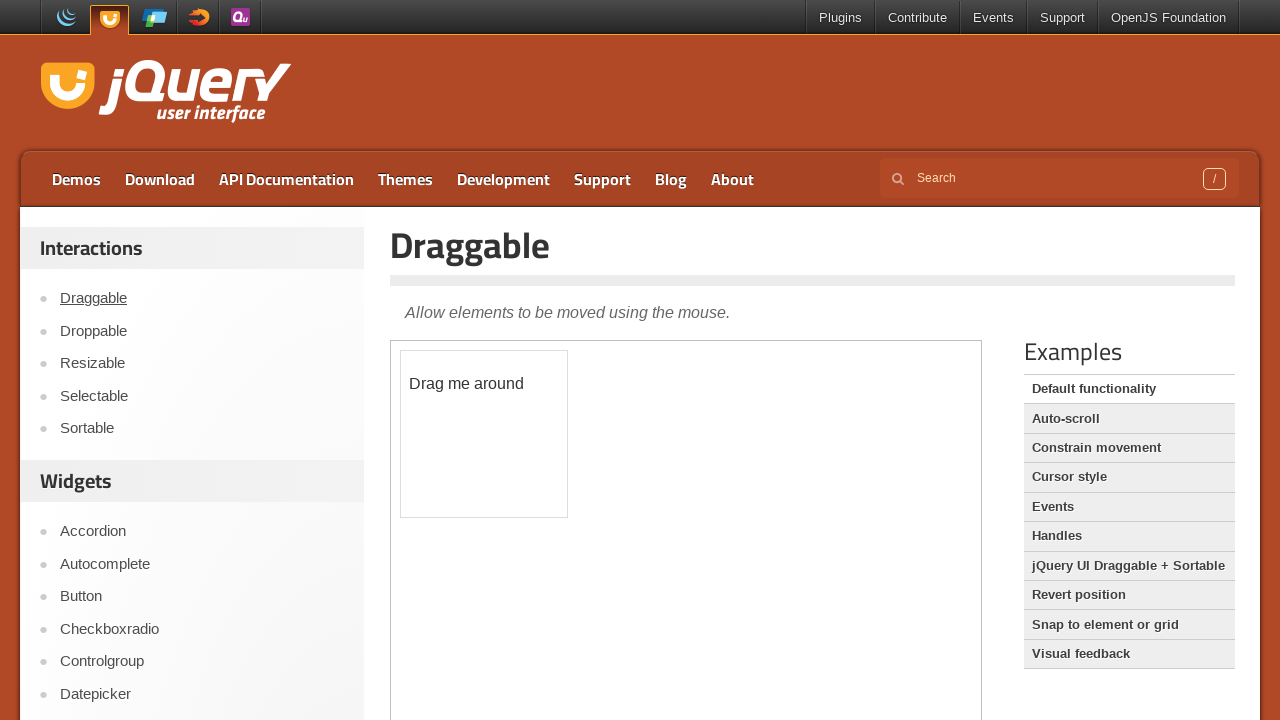

Located demo iframe
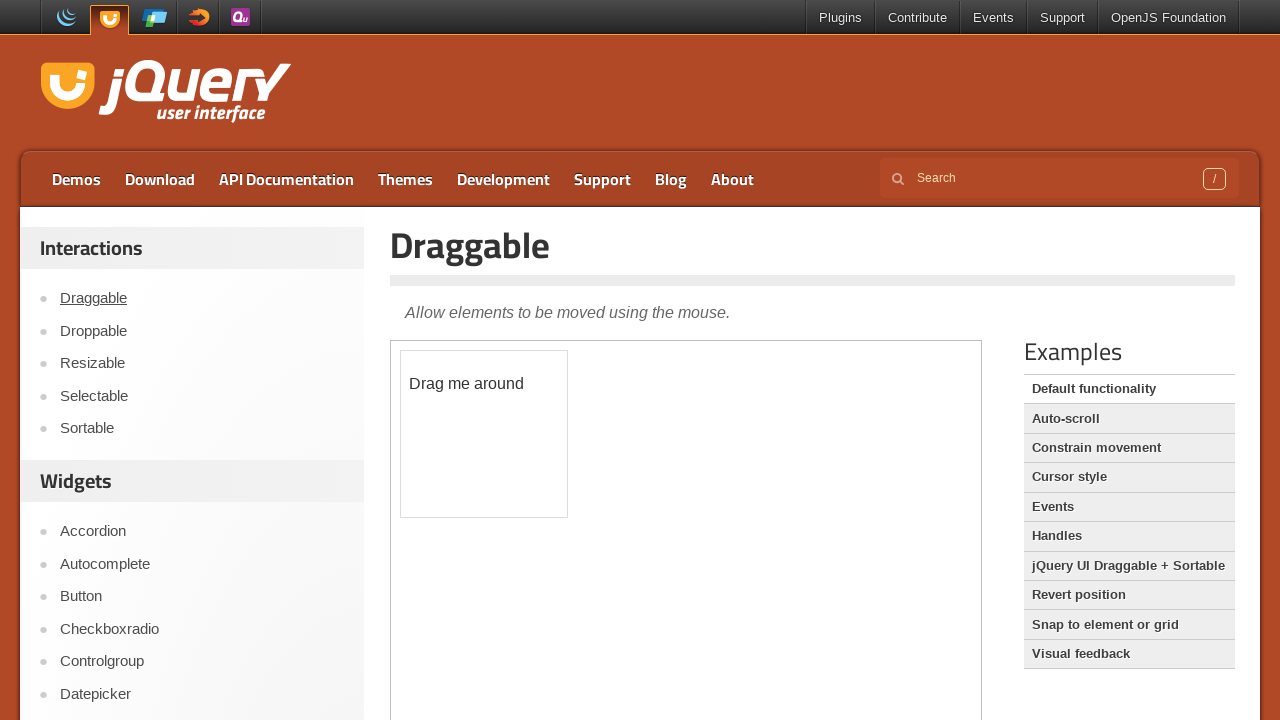

Located draggable element
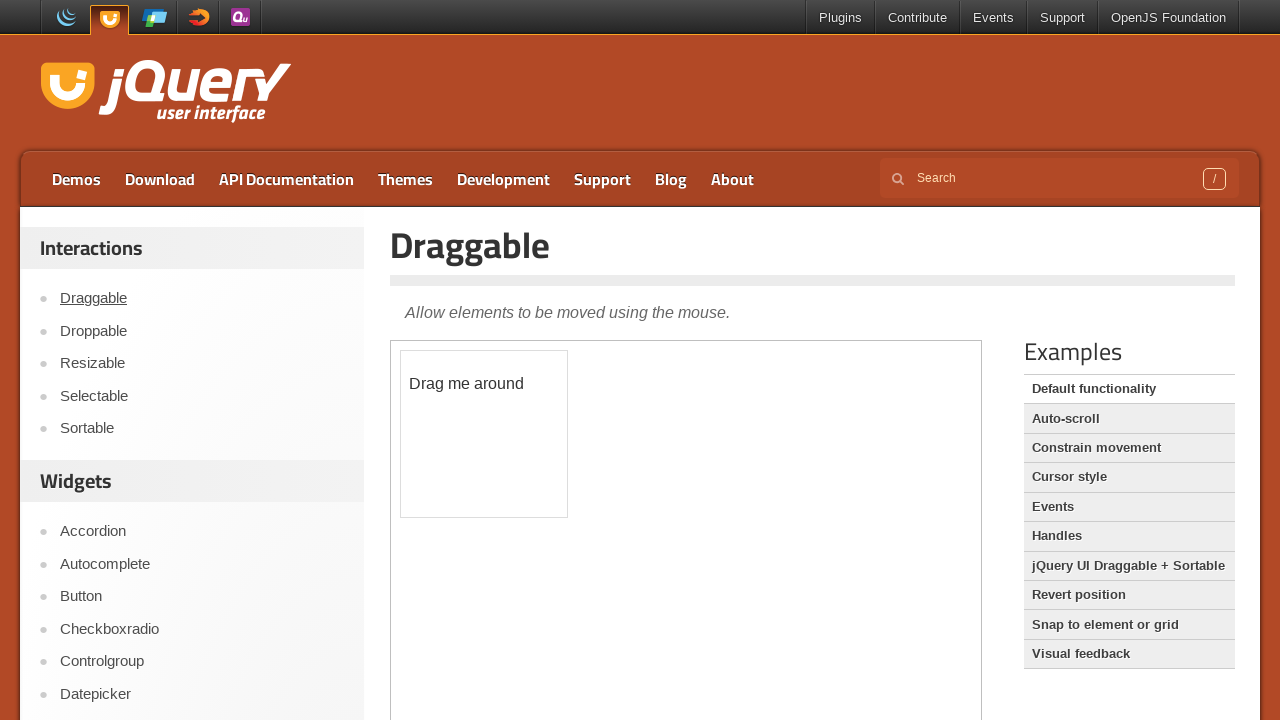

Dragged element by offset (100, 100) at (501, 451)
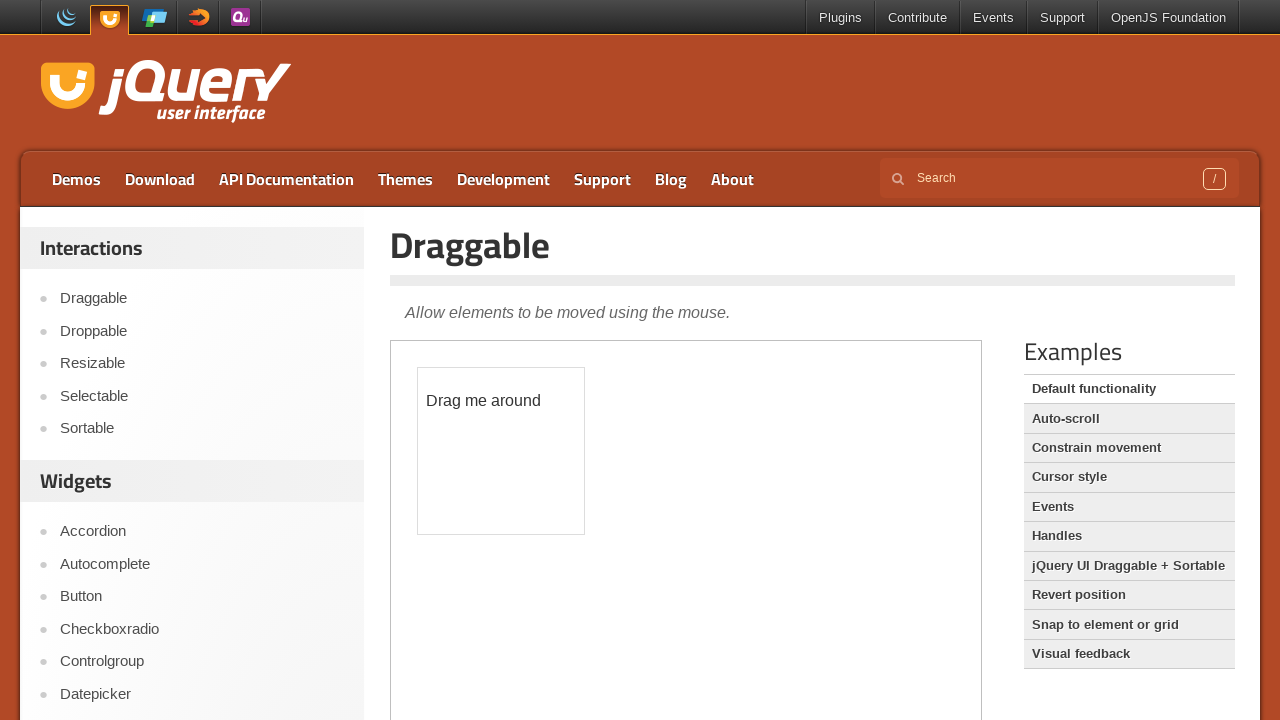

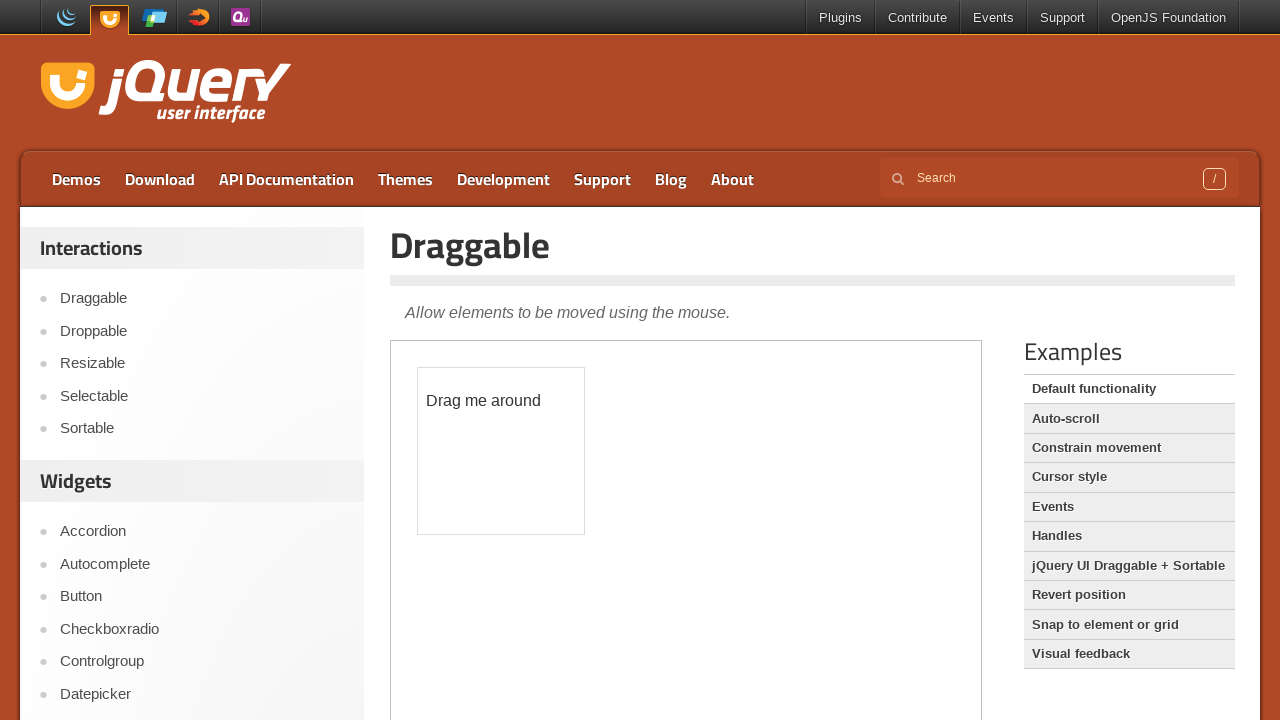